Tests JavaScript confirm dialog by clicking a button that triggers a JS confirm, accepting it, and verifying the result element is displayed.

Starting URL: http://practice.cydeo.com/javascript_alerts

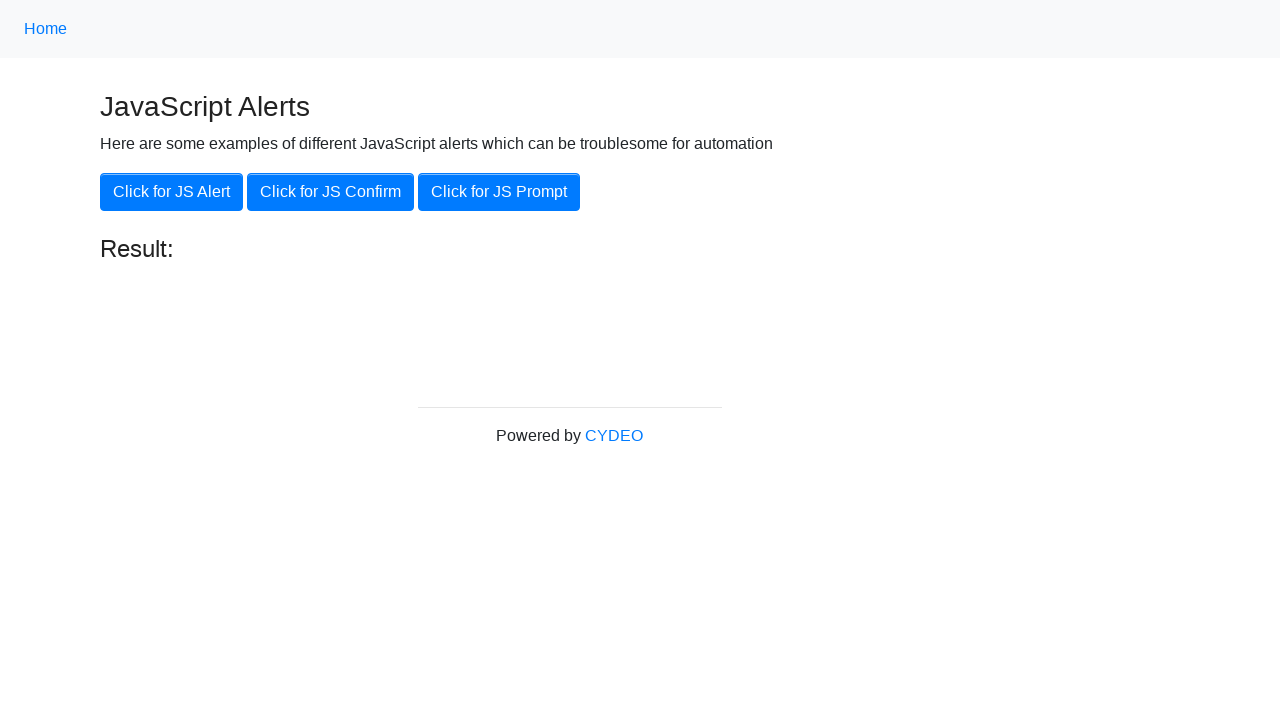

Set up dialog handler to accept confirm dialogs
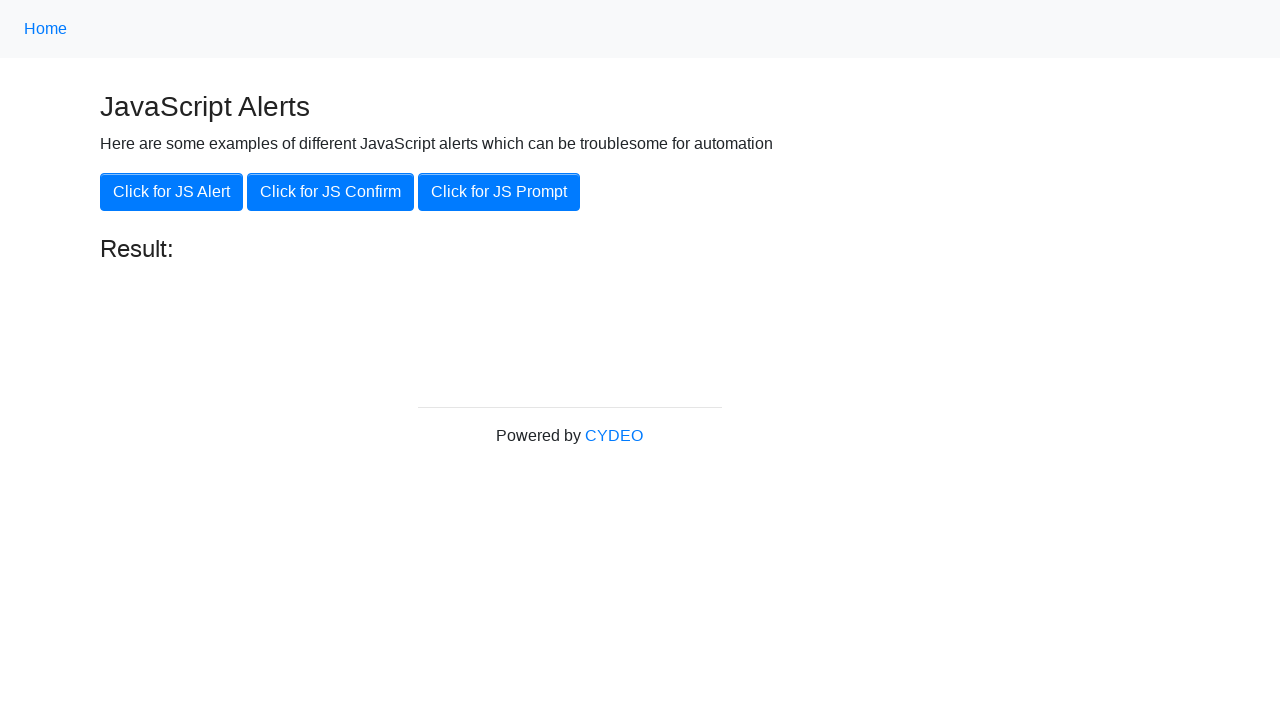

Clicked 'Click for JS Confirm' button to trigger JavaScript confirm dialog at (330, 192) on xpath=//button[.='Click for JS Confirm']
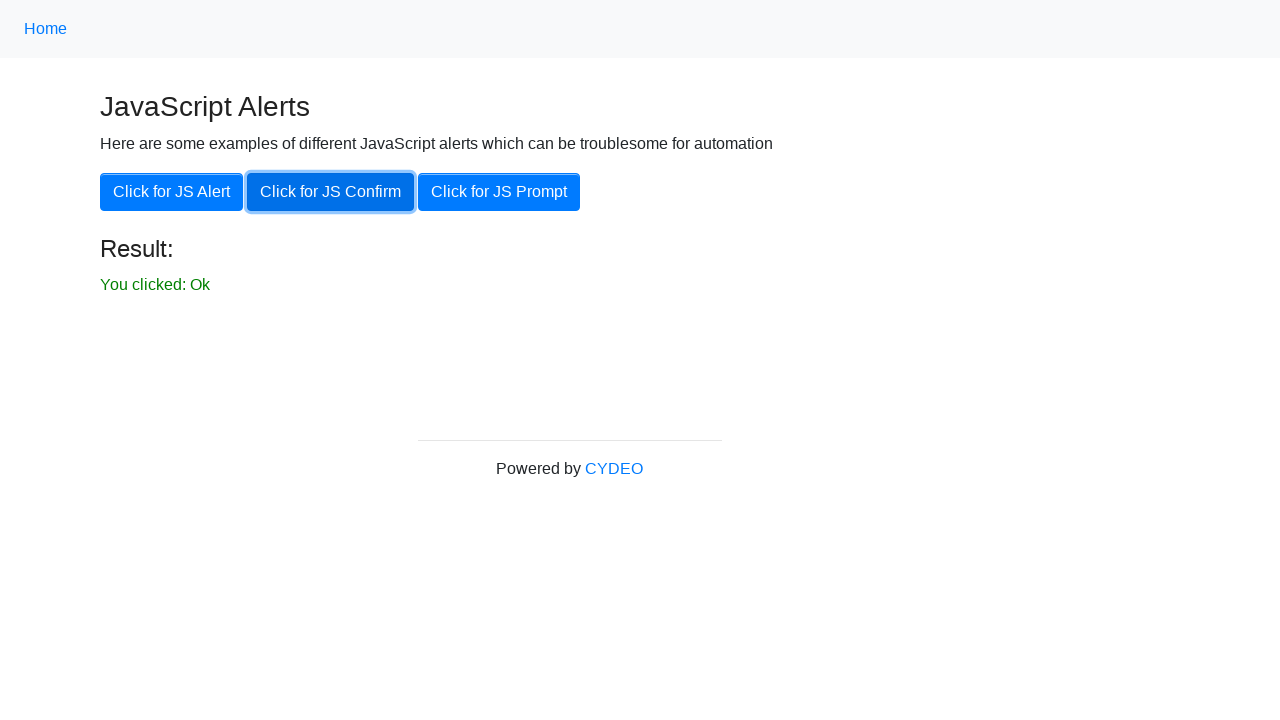

Result element appeared on page after confirming dialog
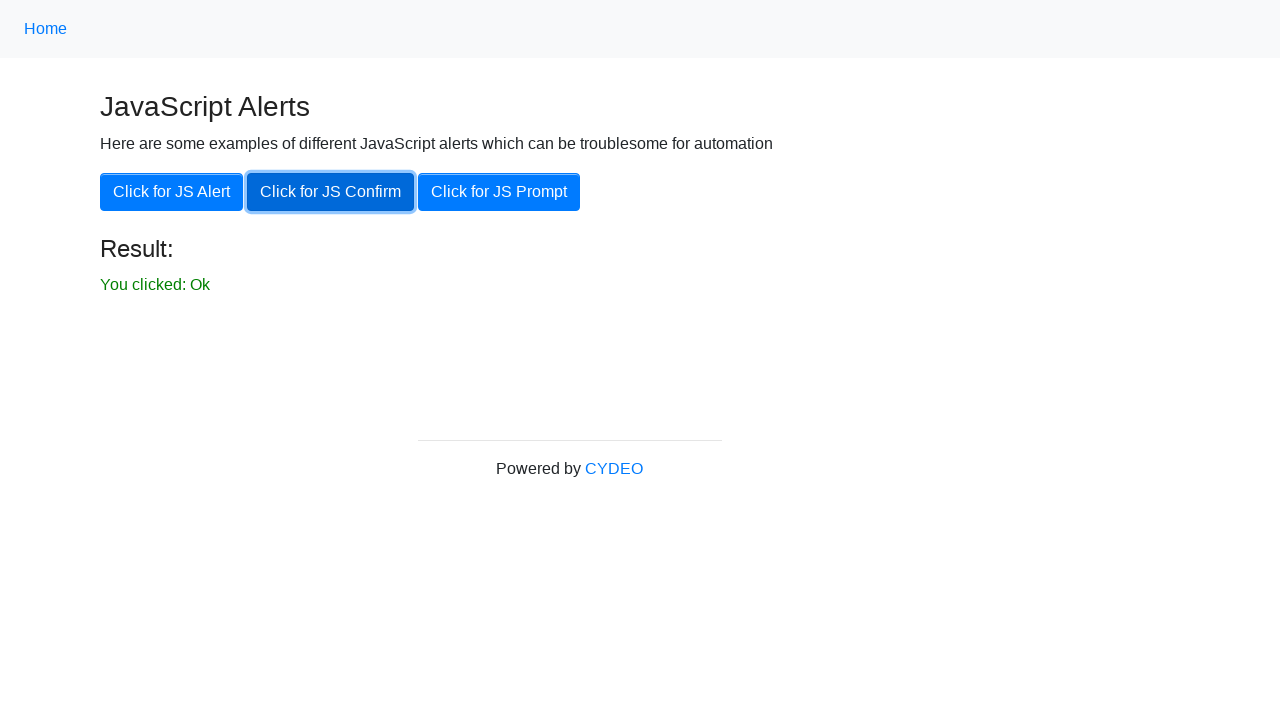

Verified result element is visible
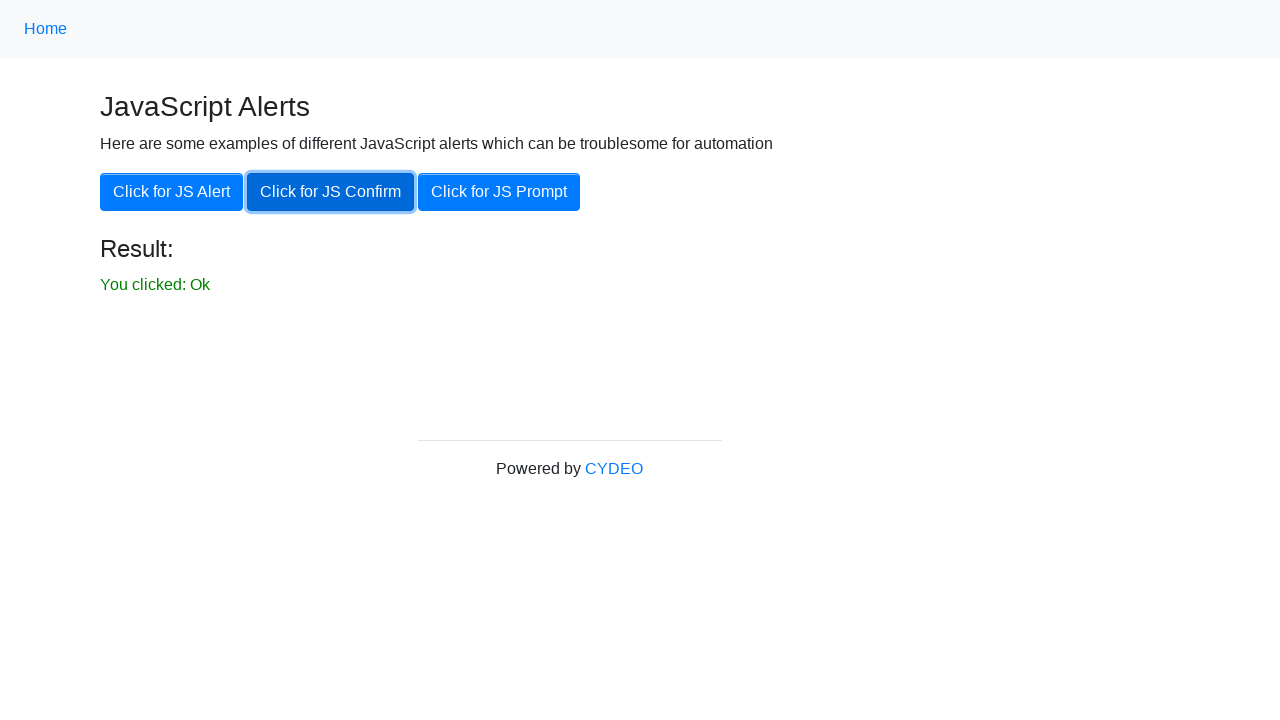

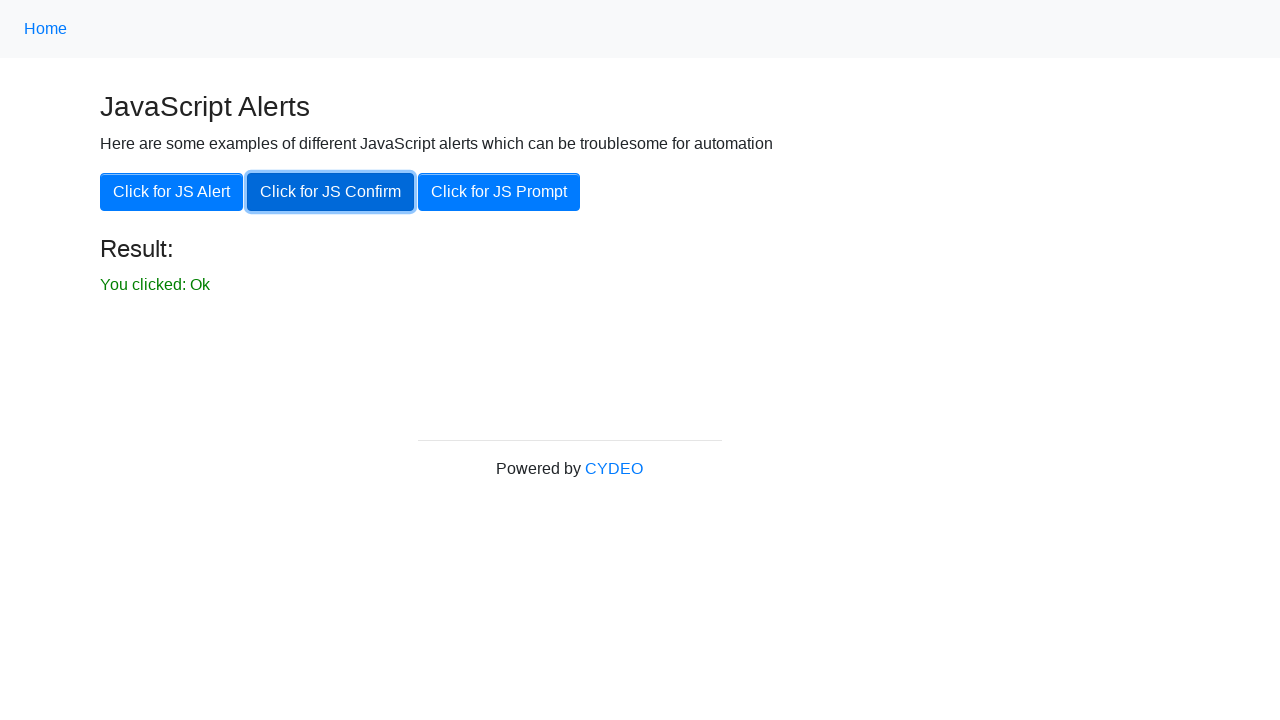